Tests multi-select dropdown functionality by selecting all options, printing selected values, and then deselecting all options

Starting URL: https://demoqa.com/select-menu

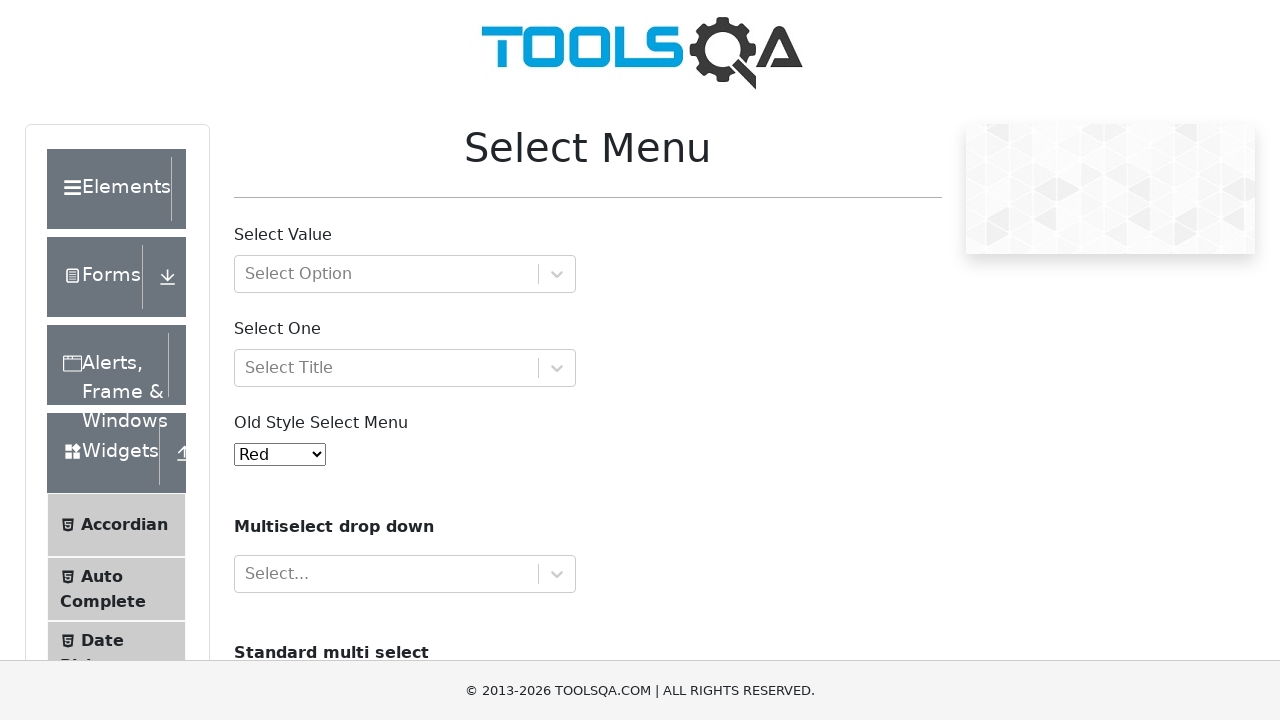

Navigated to Select Menu demo page
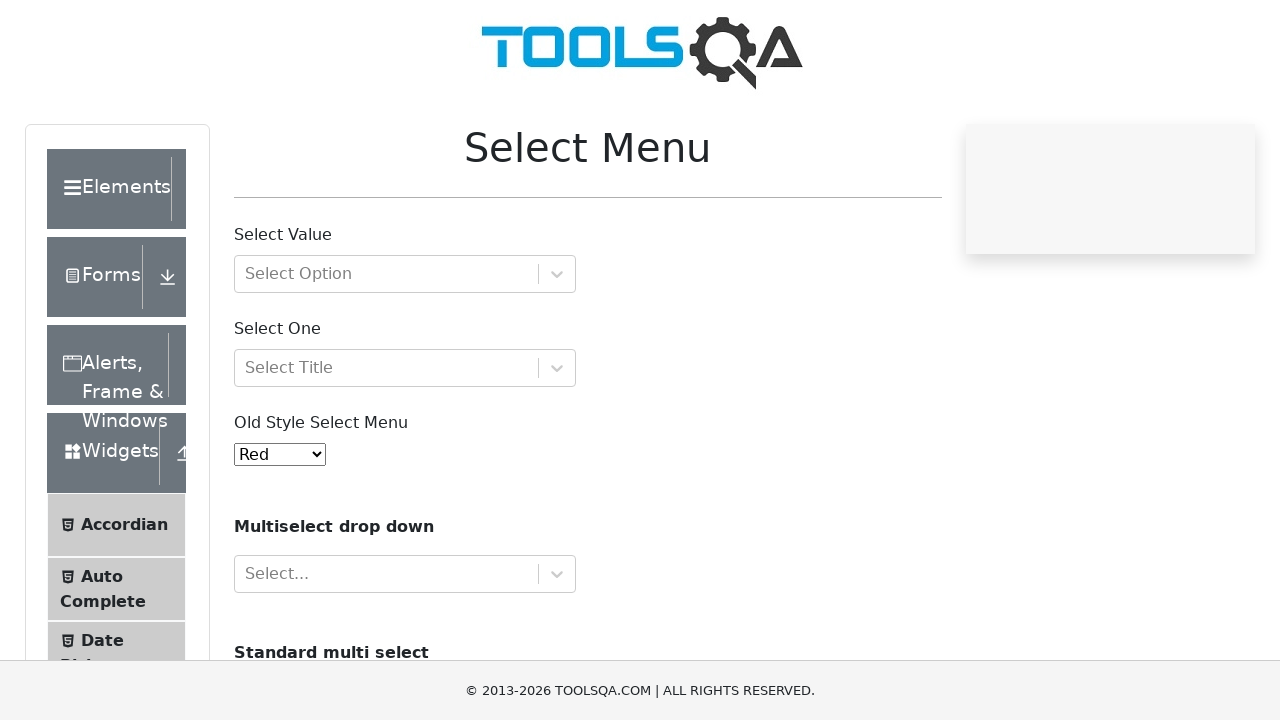

Located multi-select dropdown element
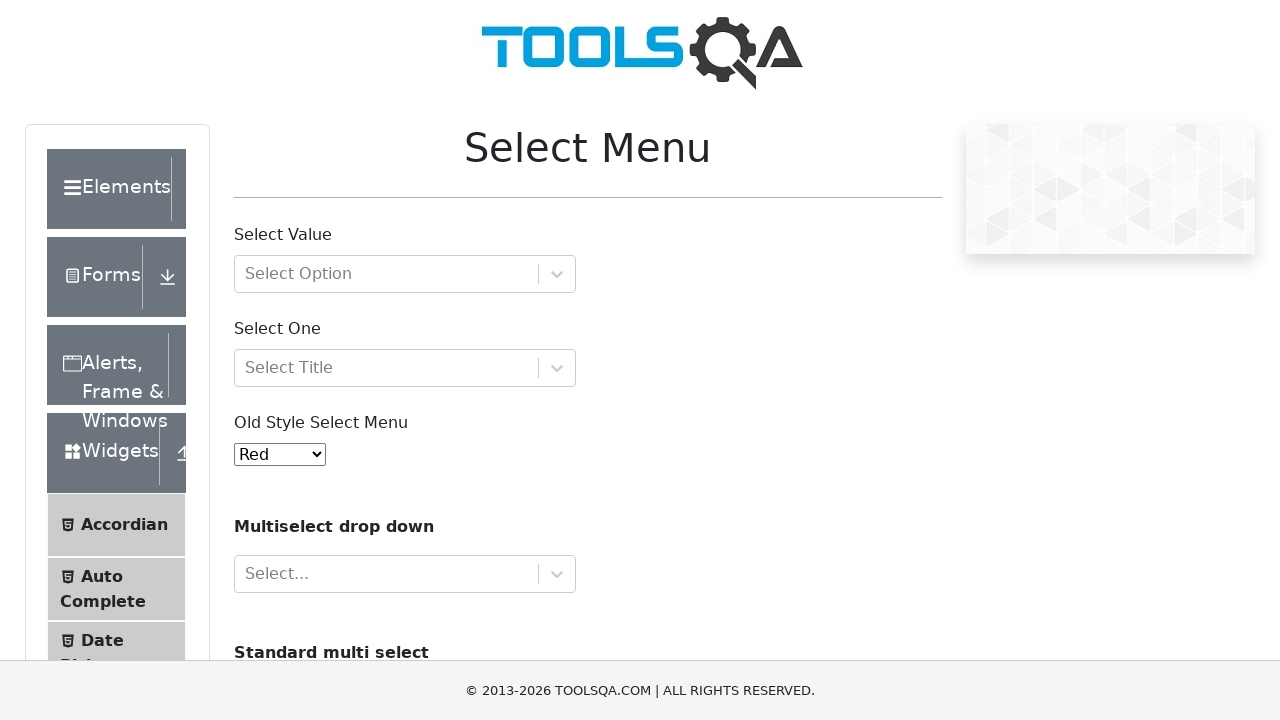

Retrieved all 4 options from dropdown
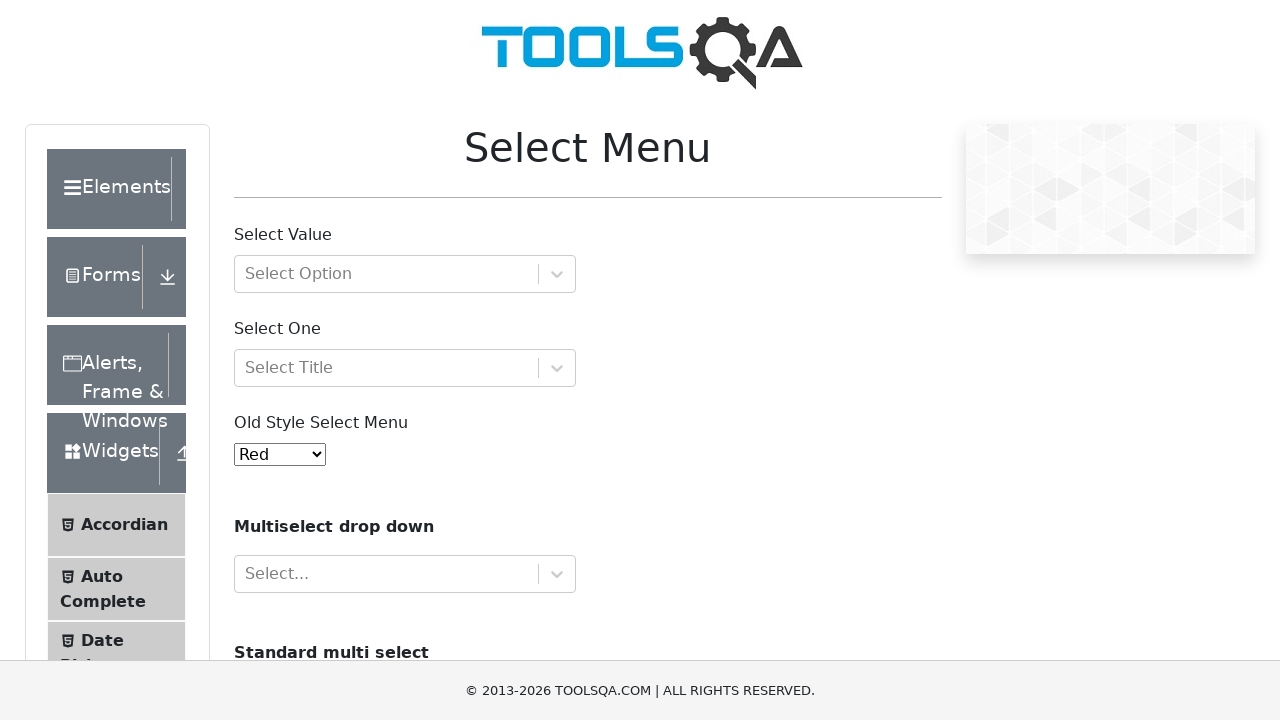

Selected option: Volvo at (258, 360) on select#cars >> option >> nth=0
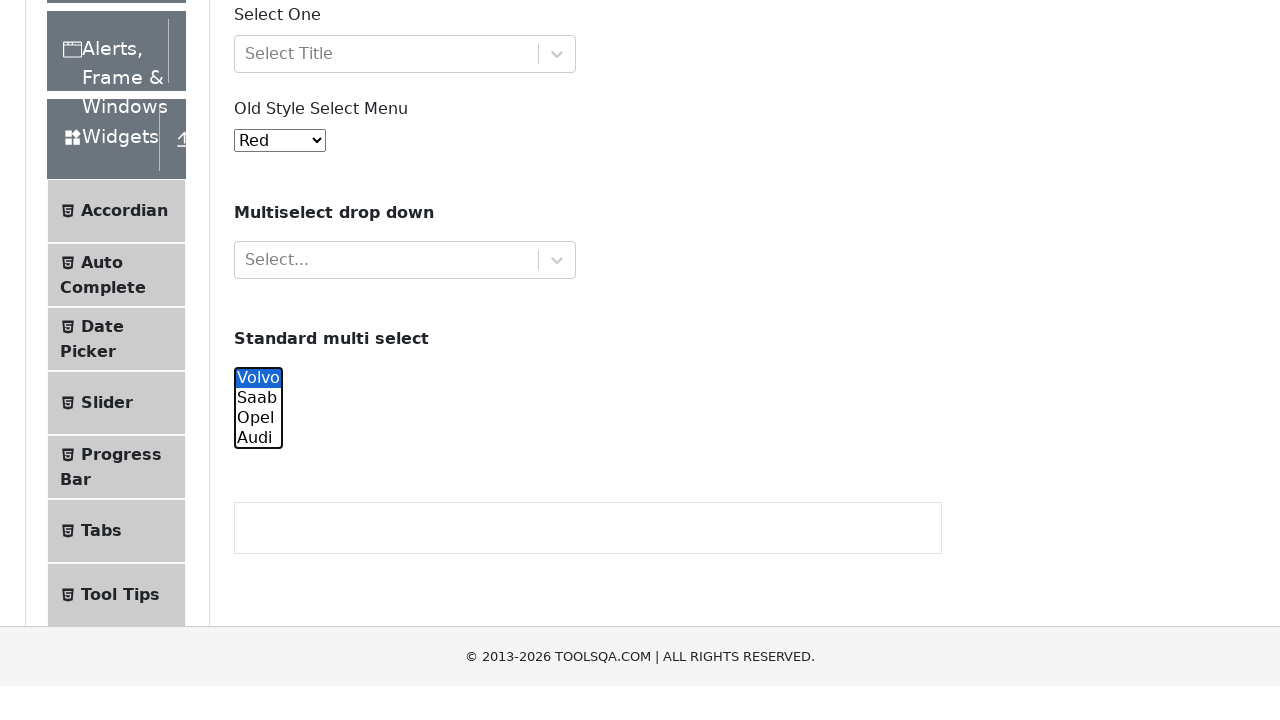

Selected option: Saab at (258, 360) on select#cars >> option >> nth=1
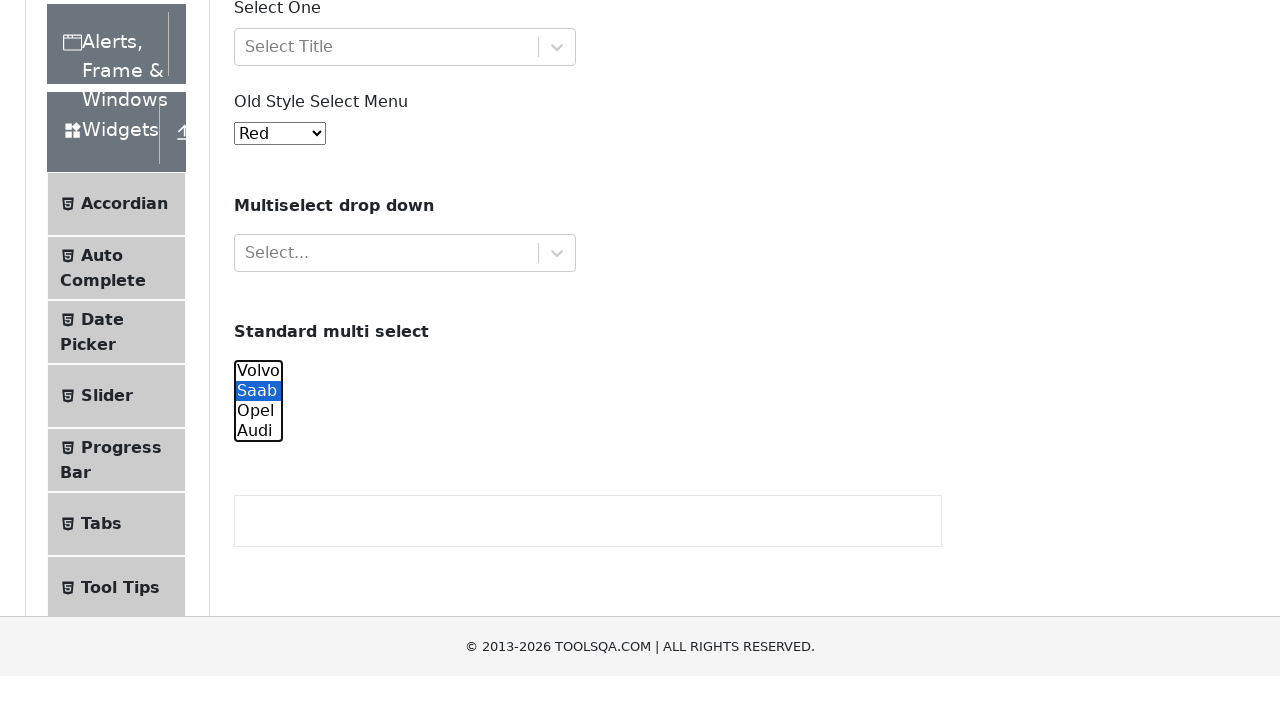

Selected option: Opel at (258, 360) on select#cars >> option >> nth=2
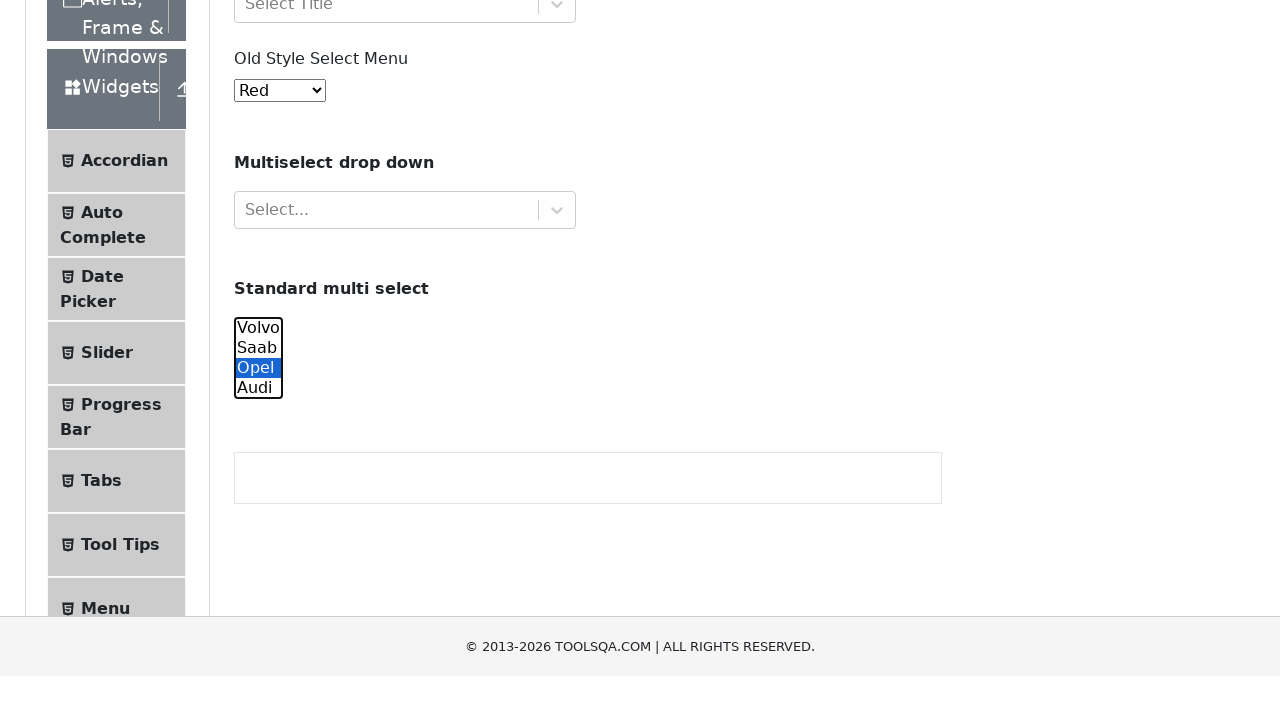

Selected option: Audi at (258, 360) on select#cars >> option >> nth=3
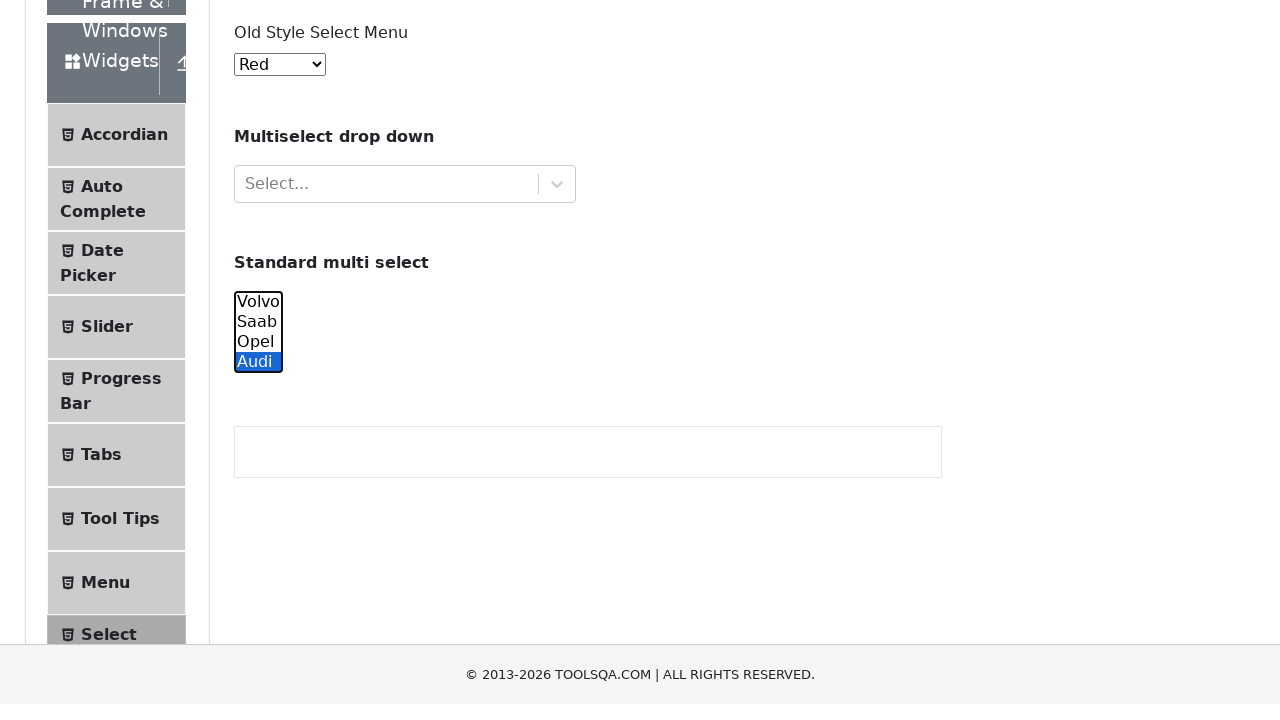

Deselected all options in multi-select dropdown on select#cars
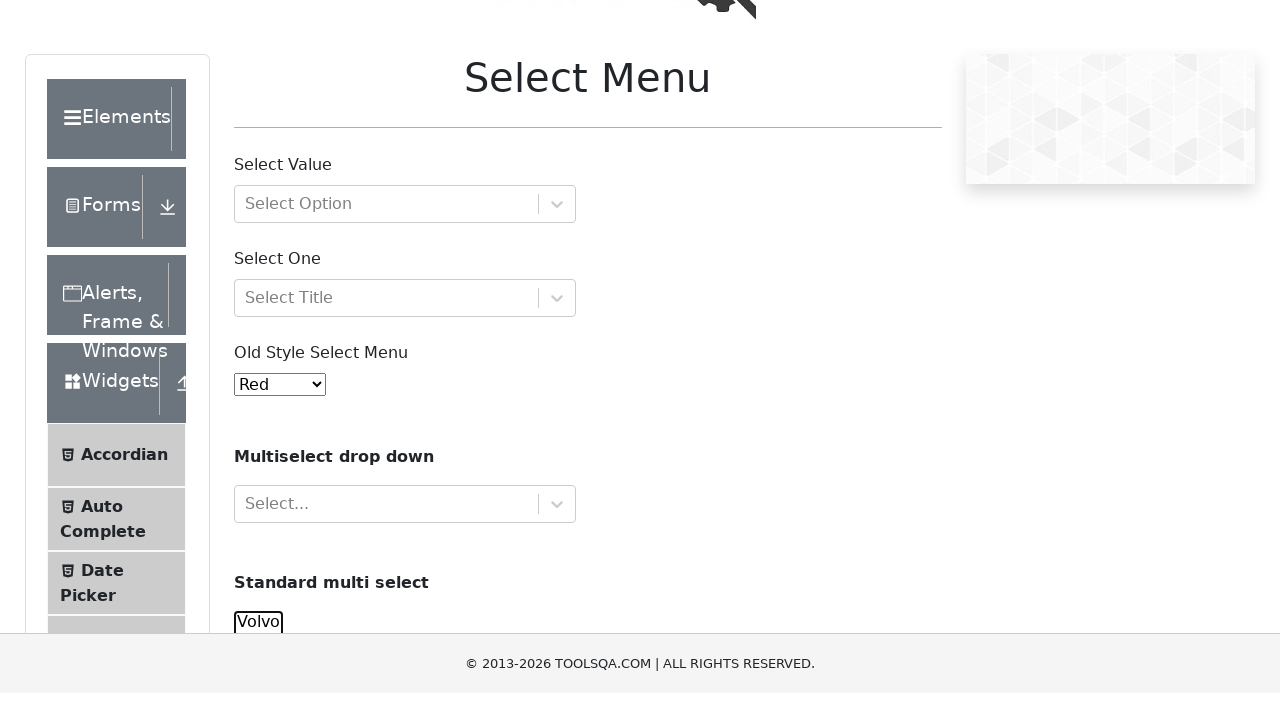

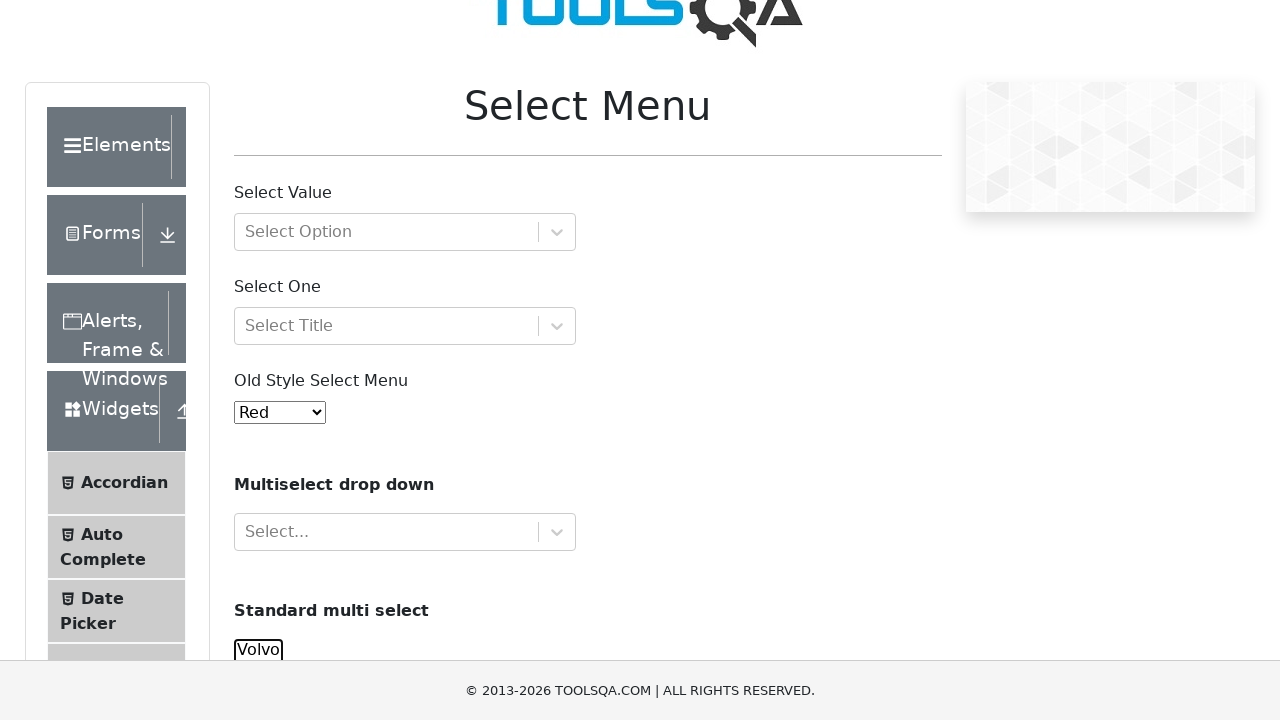